Tests the contact form on tsoftglobal.com by navigating to the contact page and filling out all form fields including name, email, phone, country, company, and message.

Starting URL: https://www.tsoftglobal.com

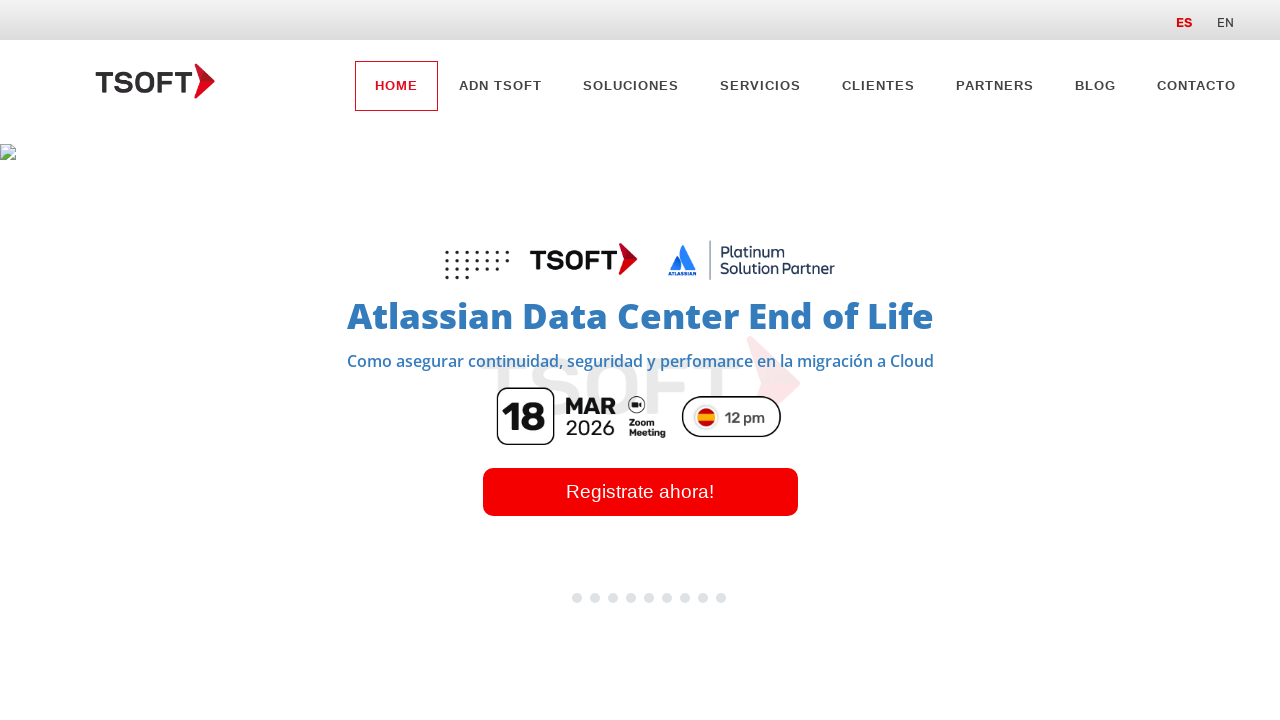

Clicked CONTACTO link in navigation at (1196, 86) on xpath=(//a[@class='elementor-item'][normalize-space()='CONTACTO'])[1]
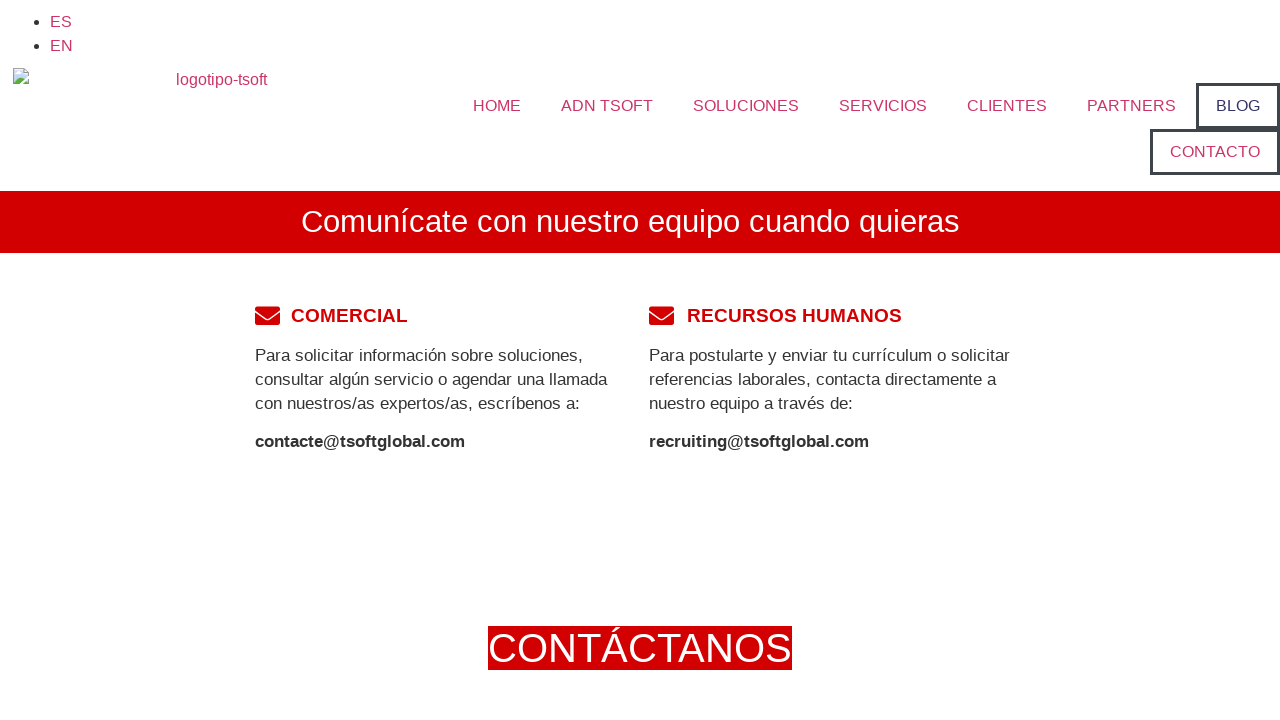

Contact form loaded successfully
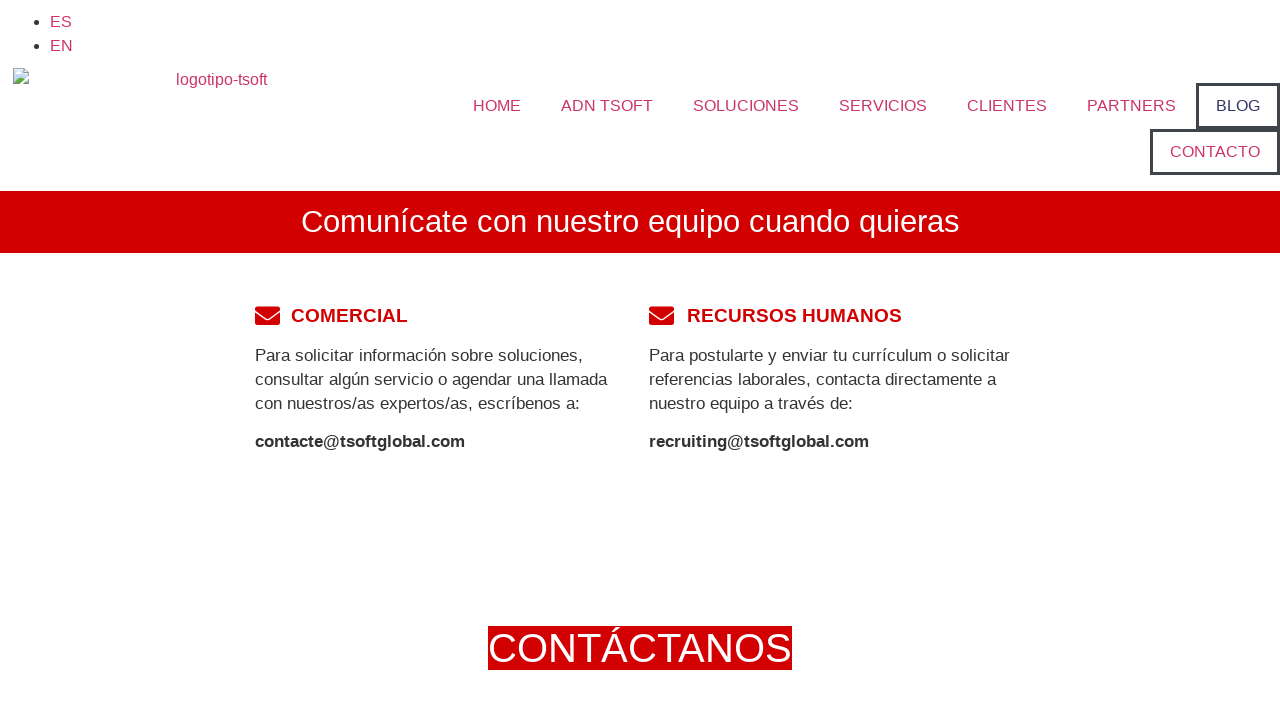

Filled name field with 'Daniel' on #form-field-name
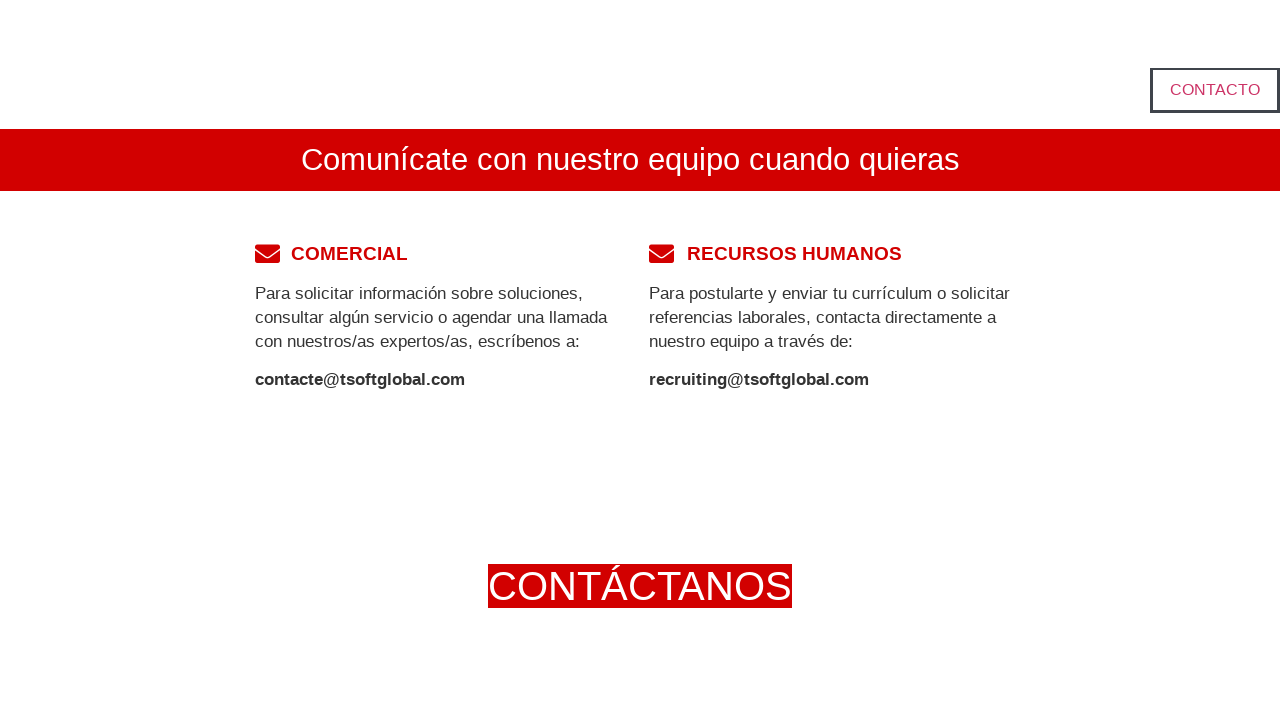

Filled email field with 'Test@Gmail.com' on #form-field-email
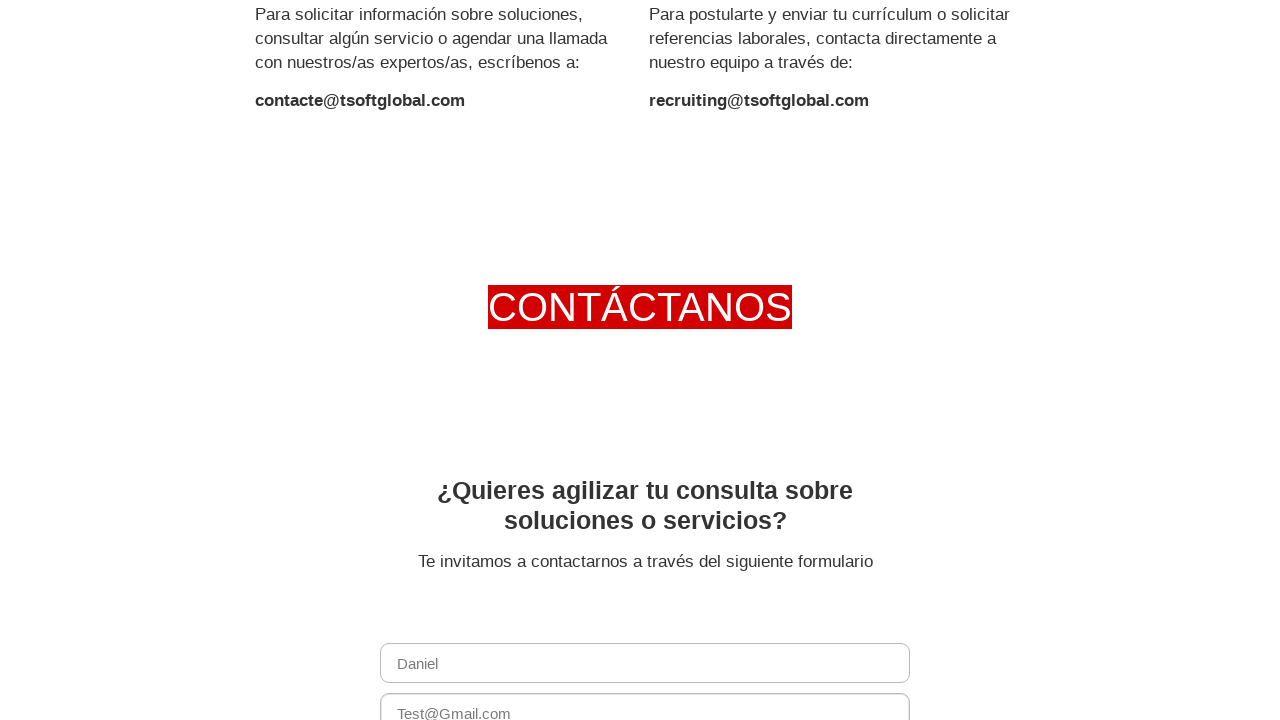

Filled phone field with '+56966238582' on #form-field-phone
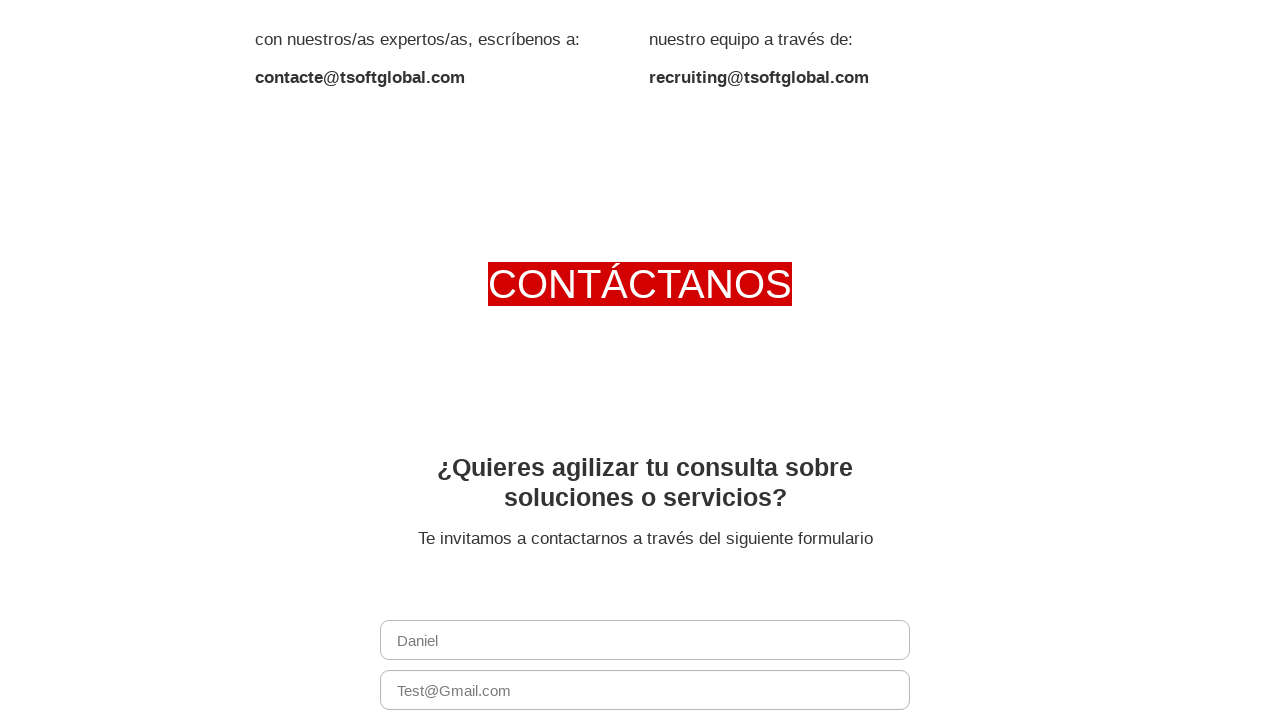

Filled country field with 'Chile' on #form-field-field_bb48715
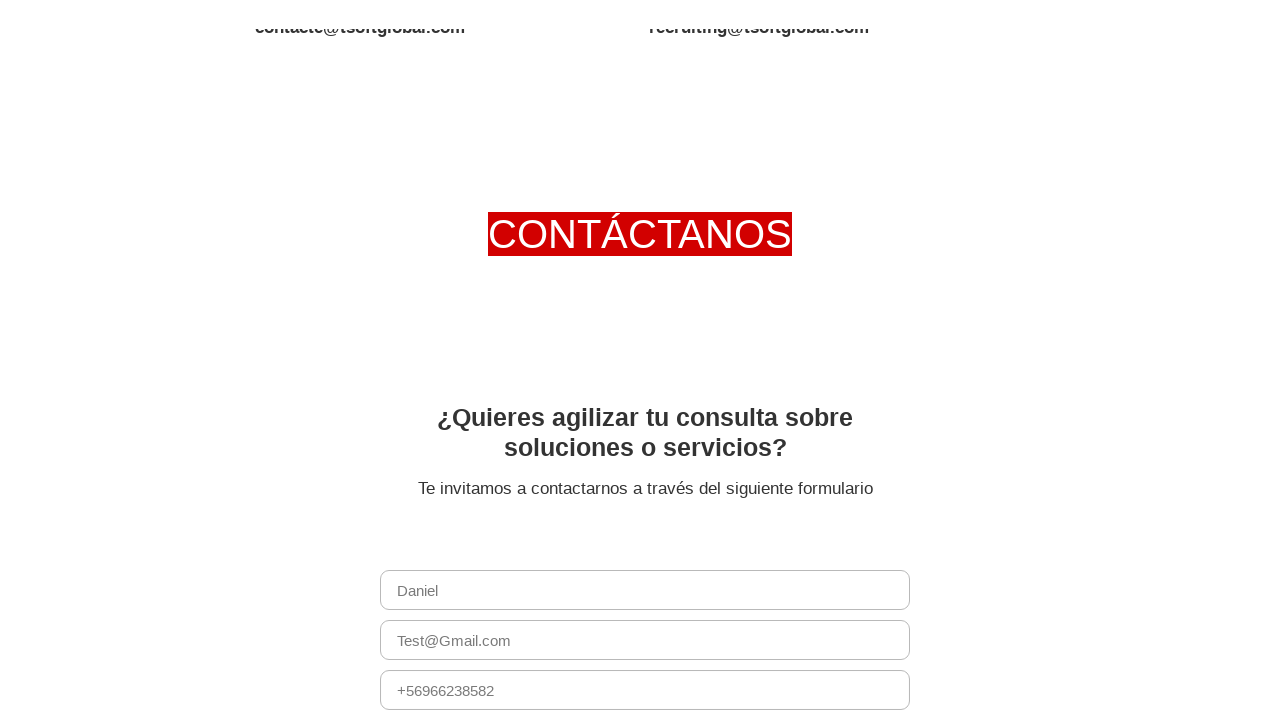

Filled company field with 'Tsoft' on #form-field-field_f8f7d61
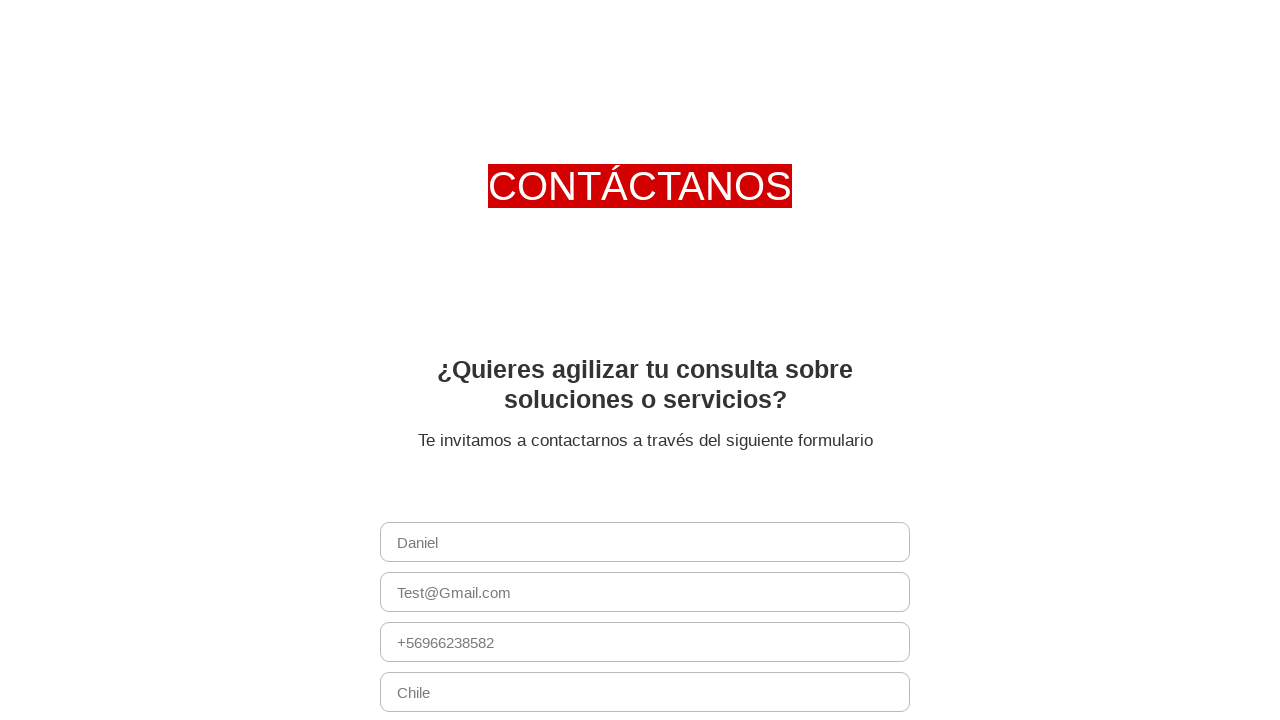

Filled message field with 'Este es un comentario' on #form-field-message
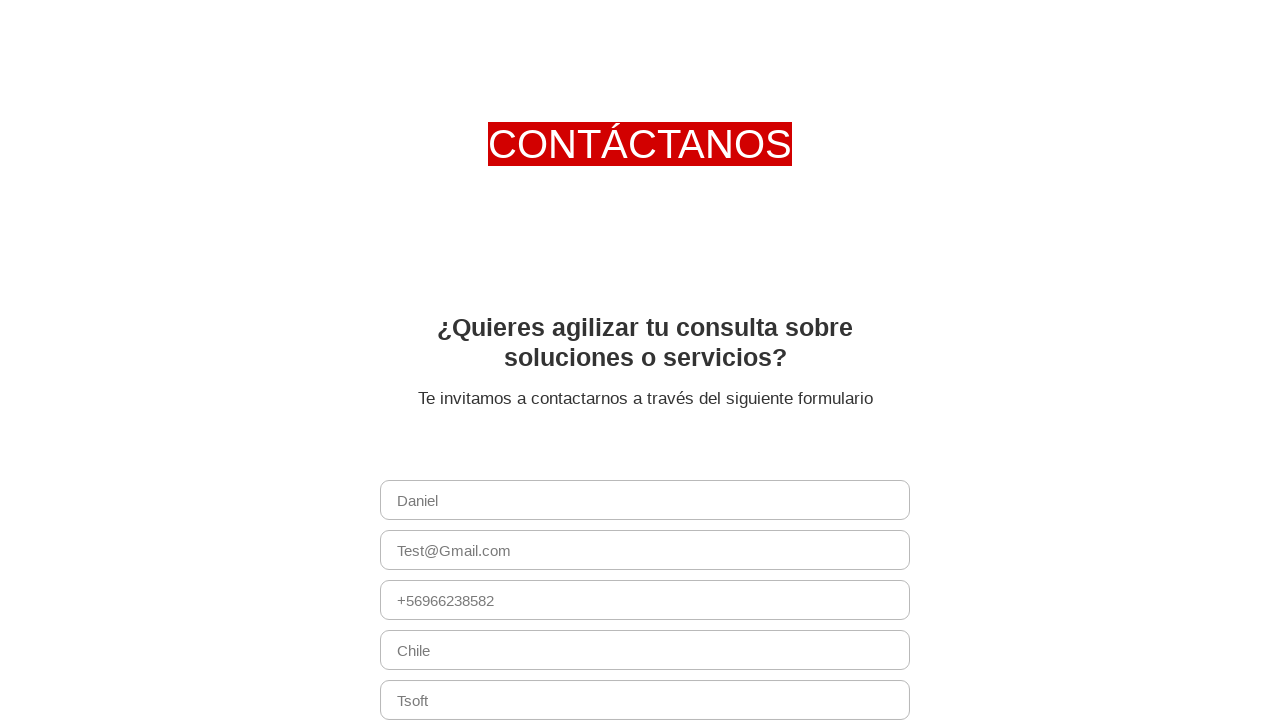

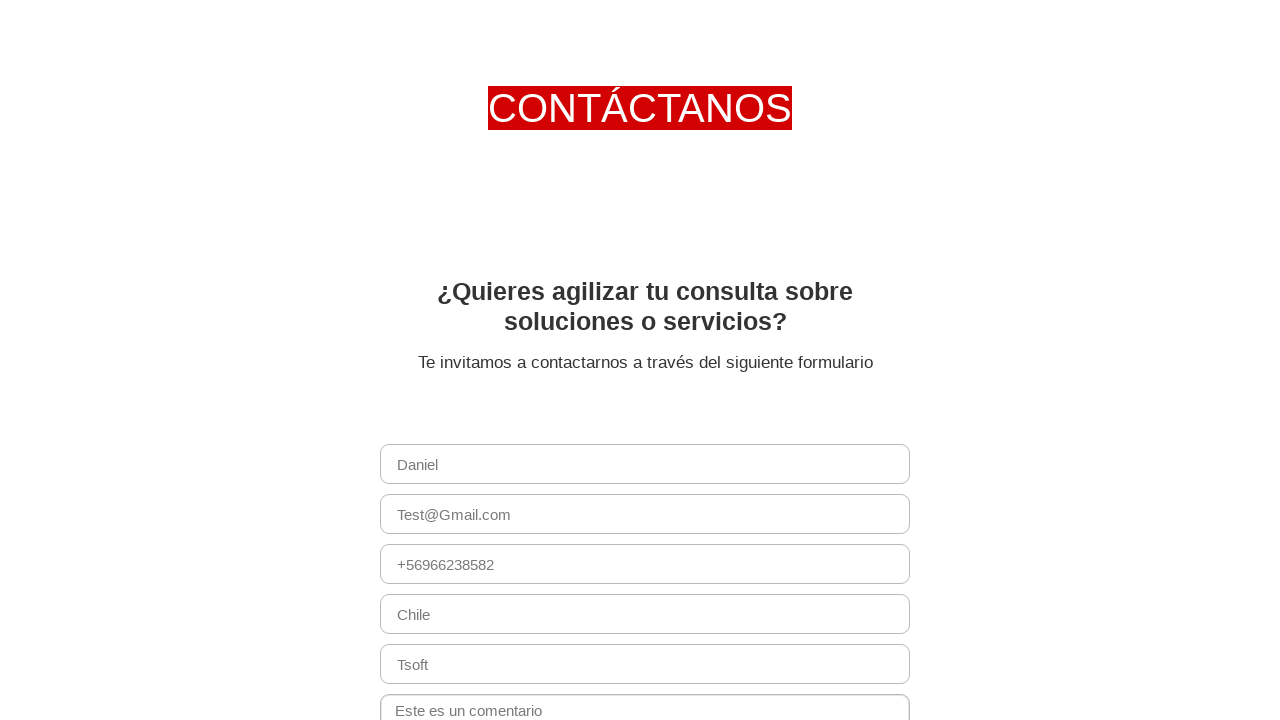